Tests mouse hover functionality by scrolling to an element and hovering over a button to reveal dropdown options

Starting URL: https://rahulshettyacademy.com/AutomationPractice/

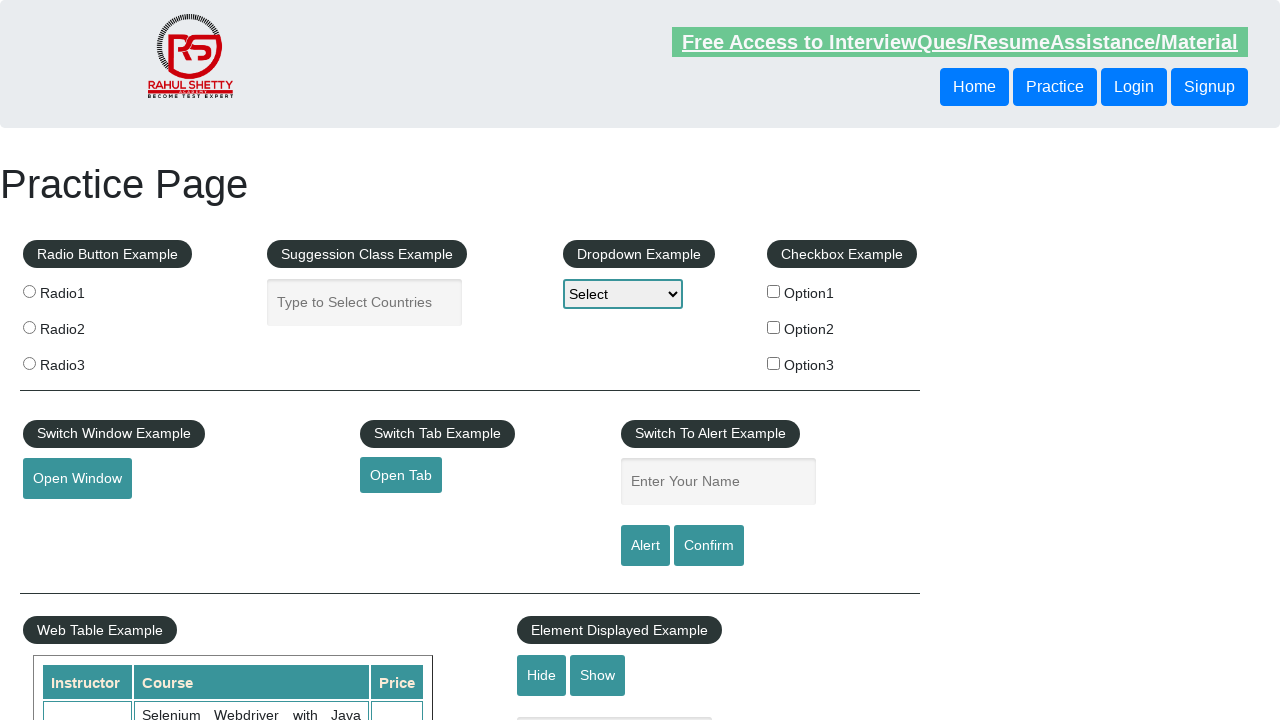

Scrolled to fieldset legend element
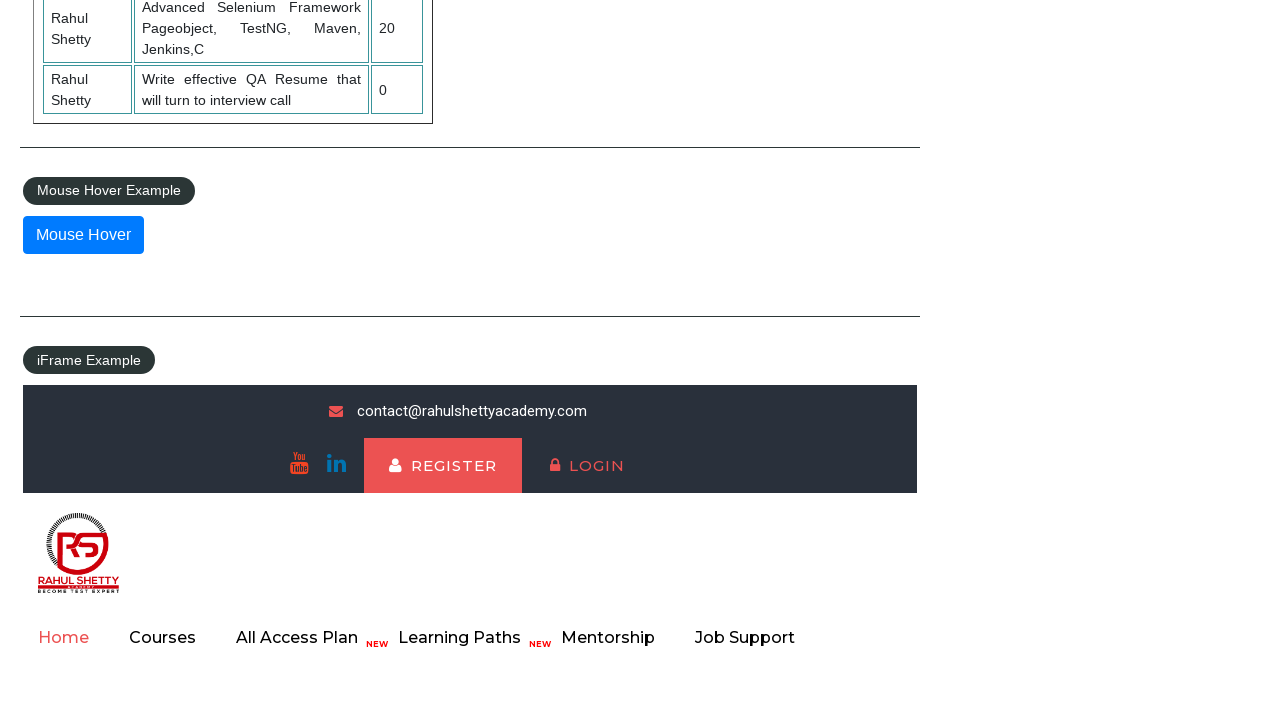

Hovered over mouse hover button to reveal dropdown at (83, 235) on #mousehover
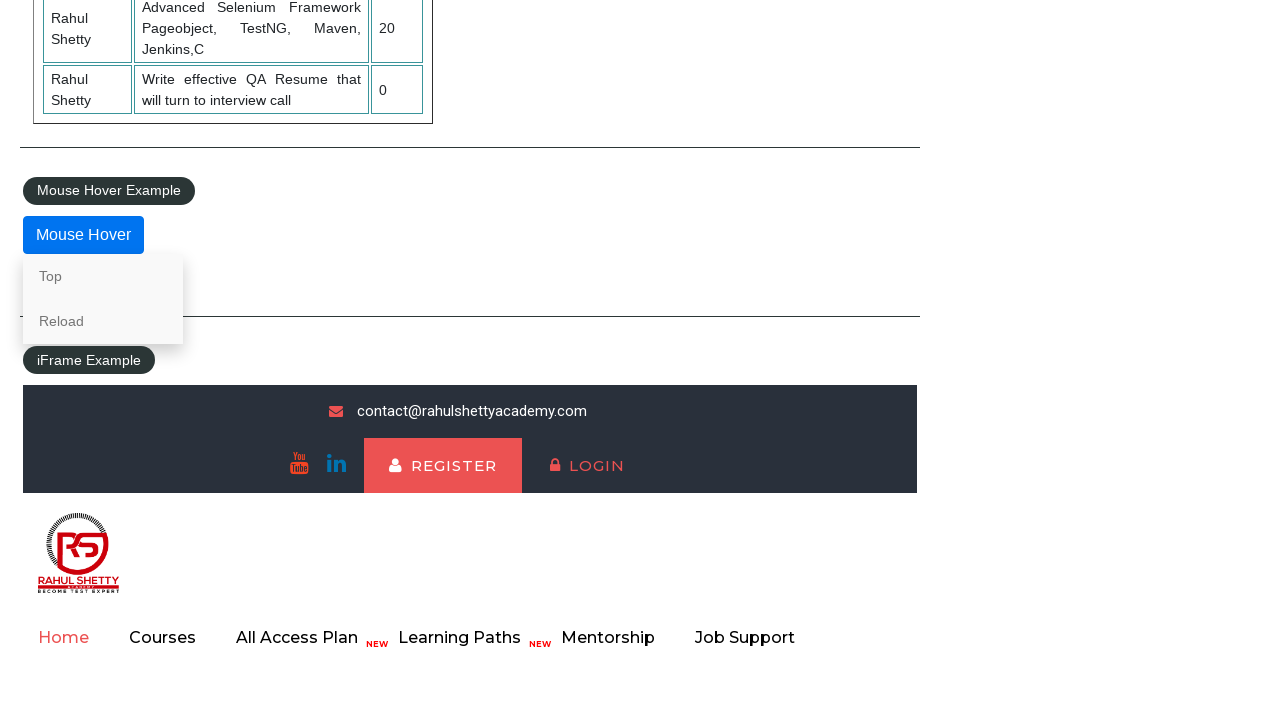

Dropdown options became visible
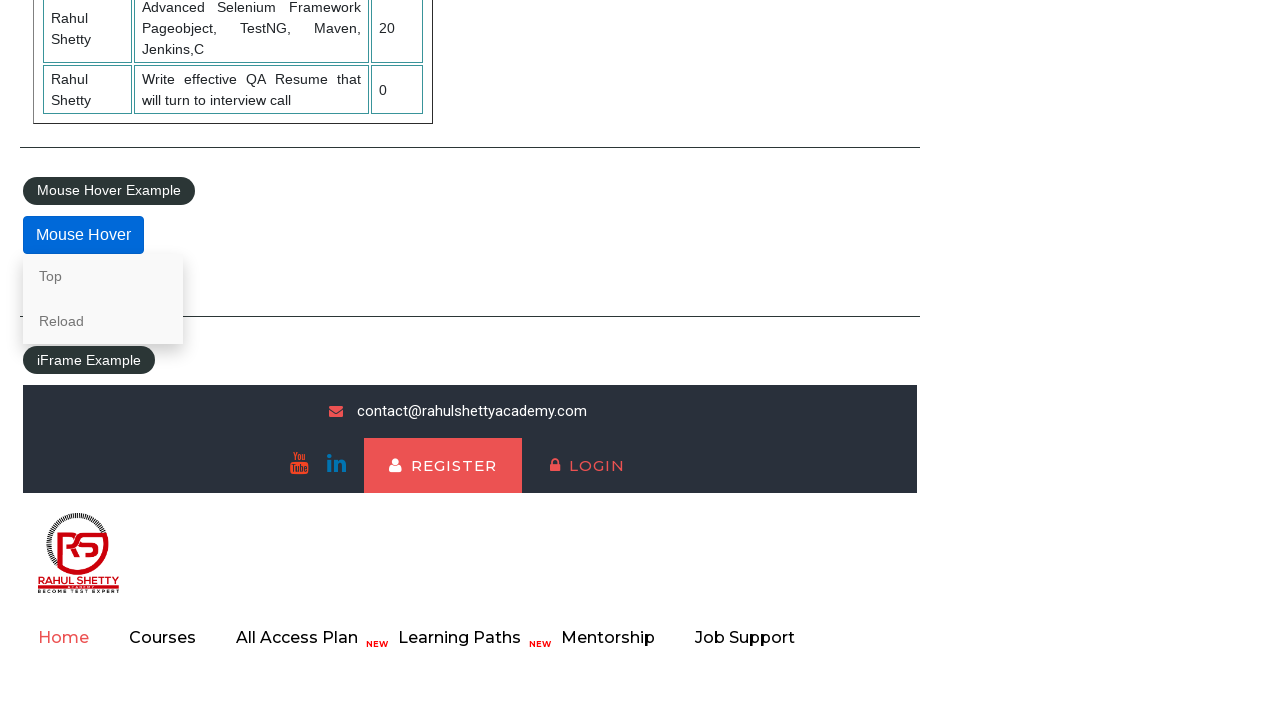

Retrieved and displayed all dropdown option text content
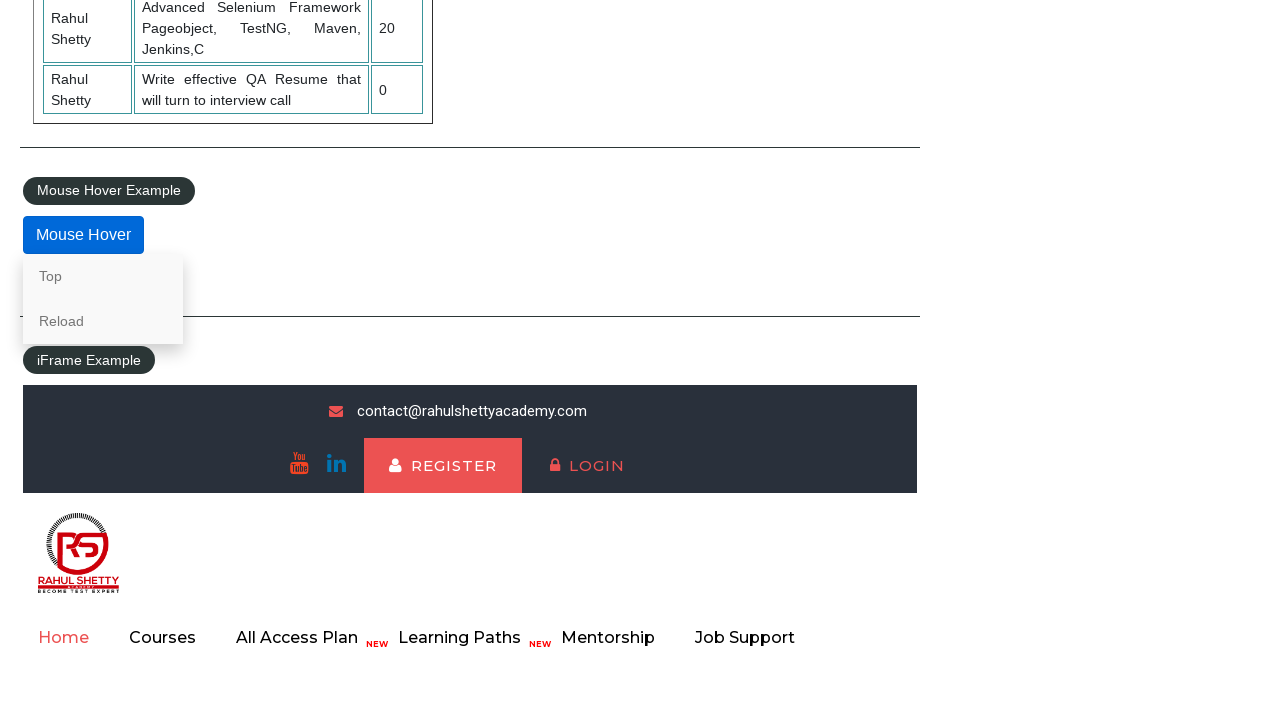

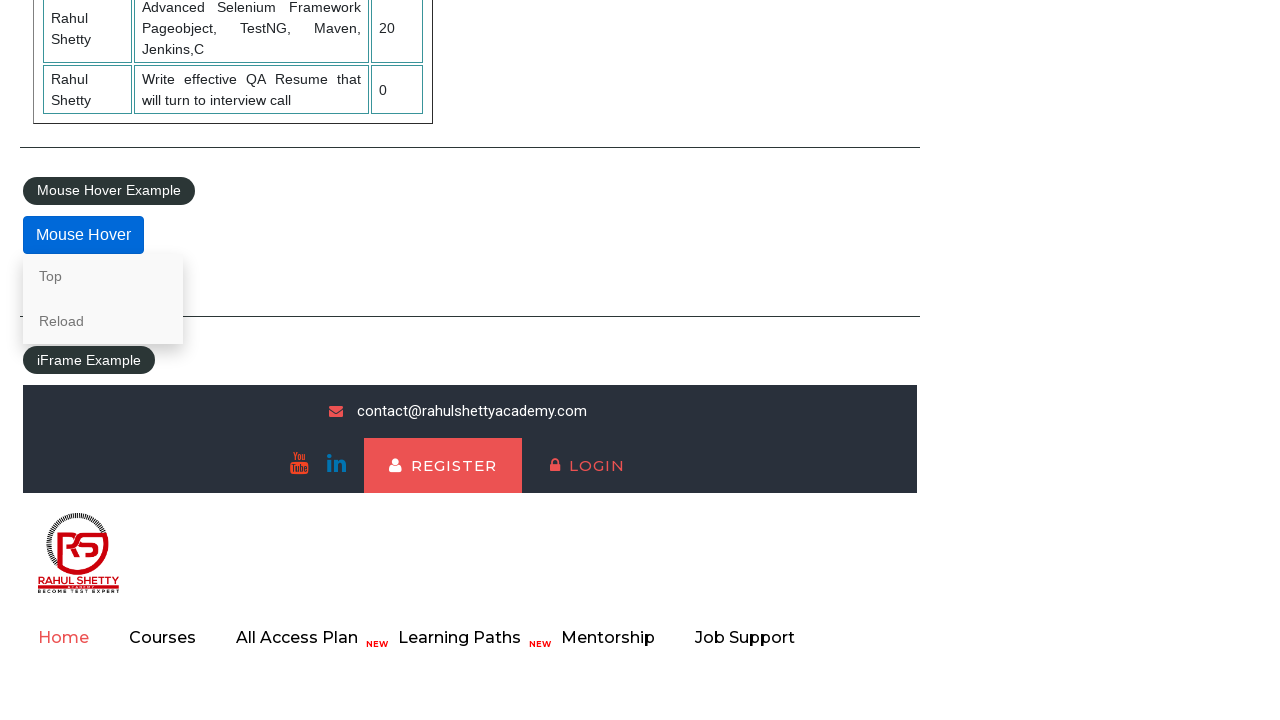